Tests locating an element by its name attribute and filling it with a text value on a Selenium practice form page.

Starting URL: https://www.tutorialspoint.com/selenium/practice/selenium_automation_practice.php

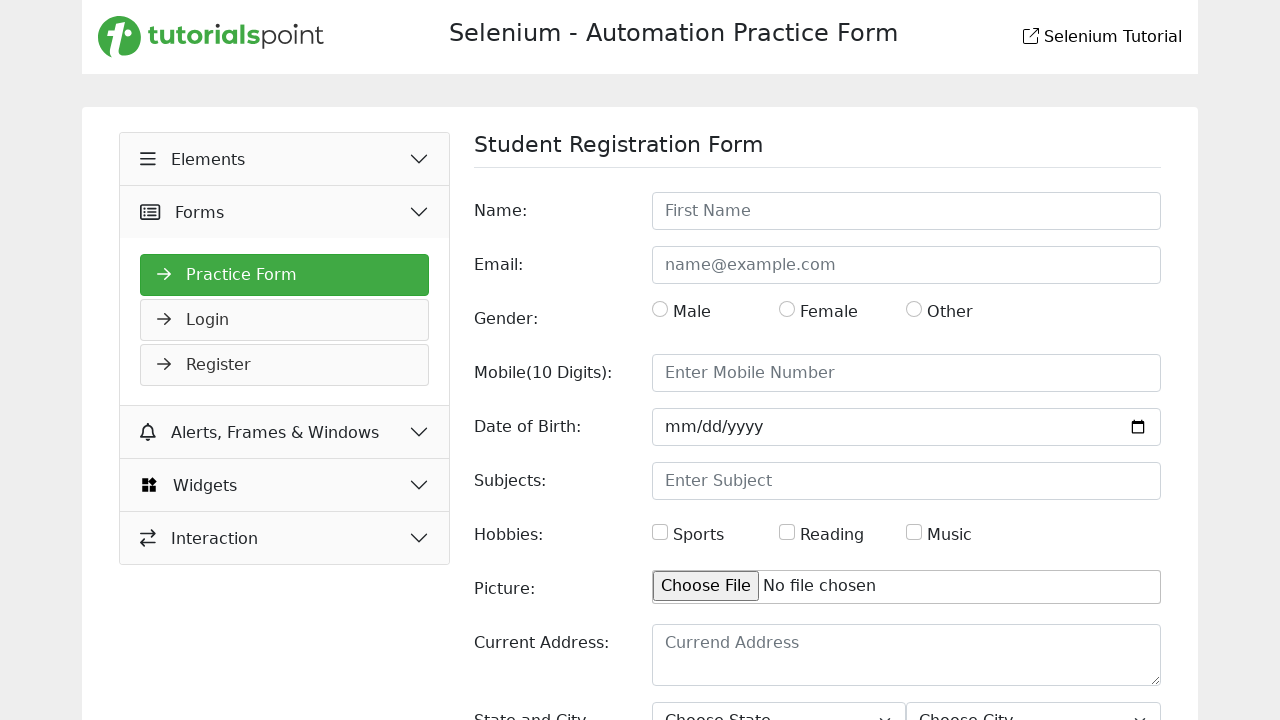

Waited for page to load on Selenium practice form
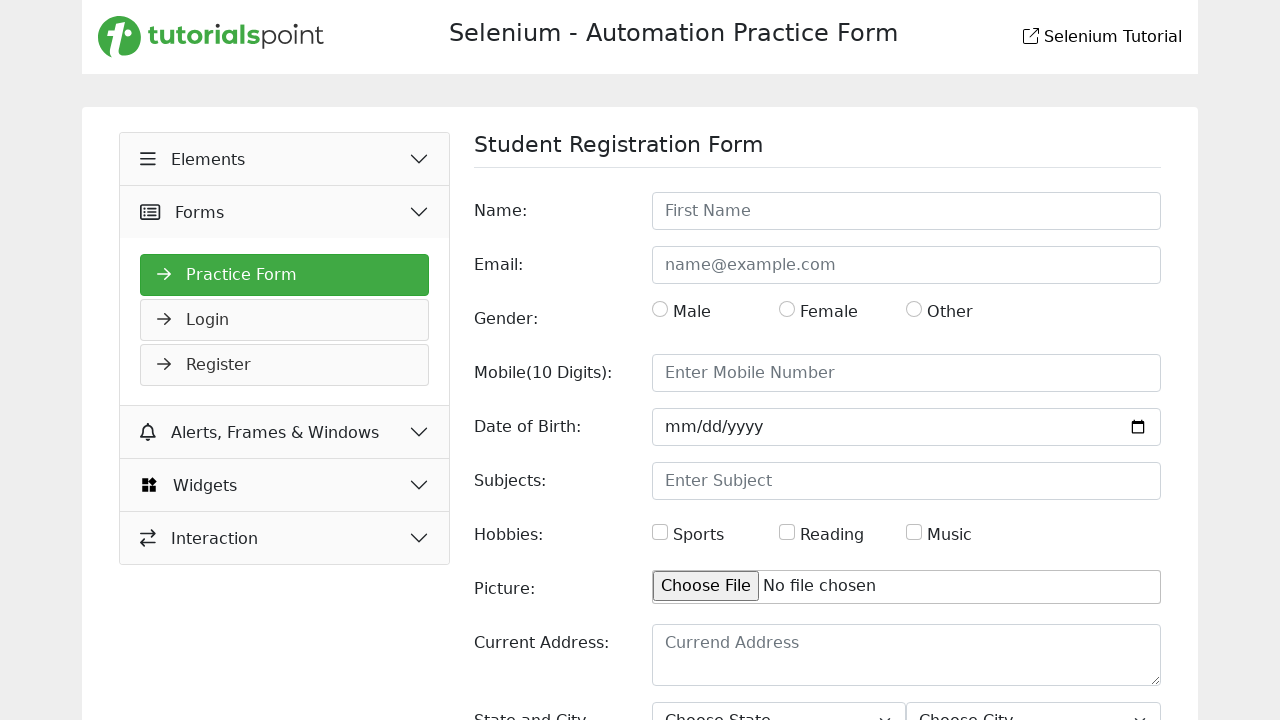

Located element by name attribute and filled it with 'ebrahimhossain' on [name='name']
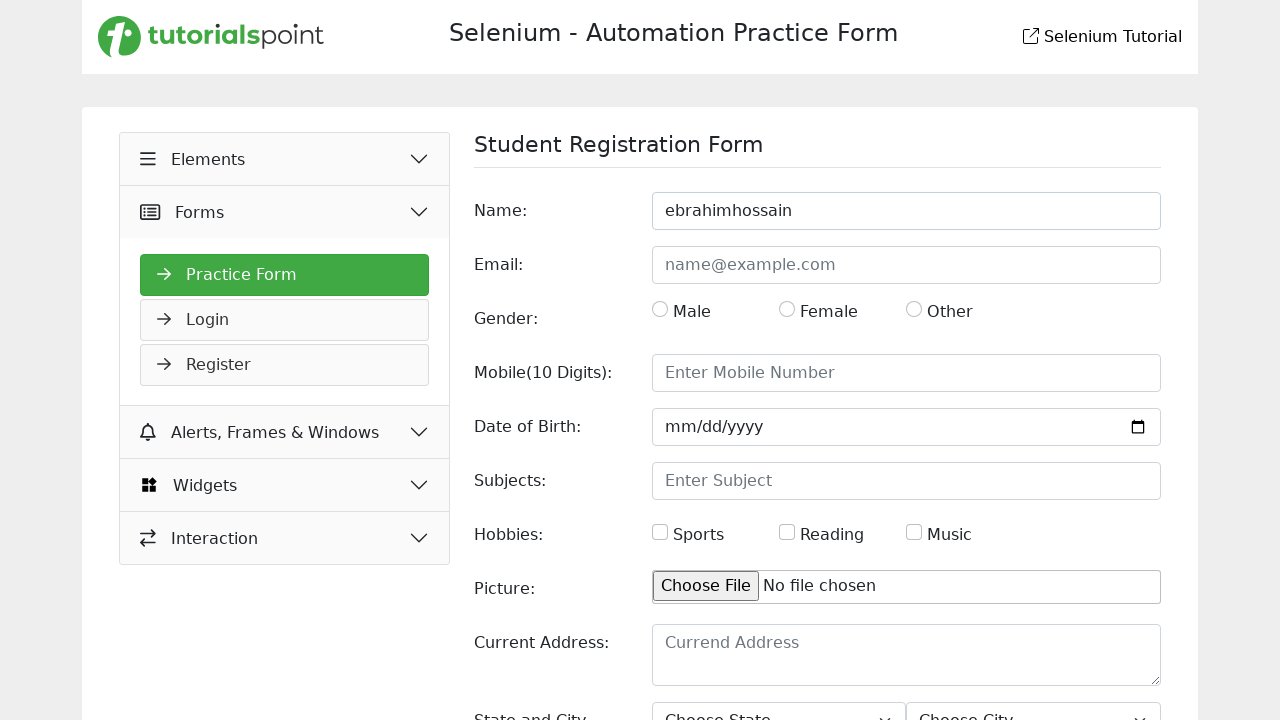

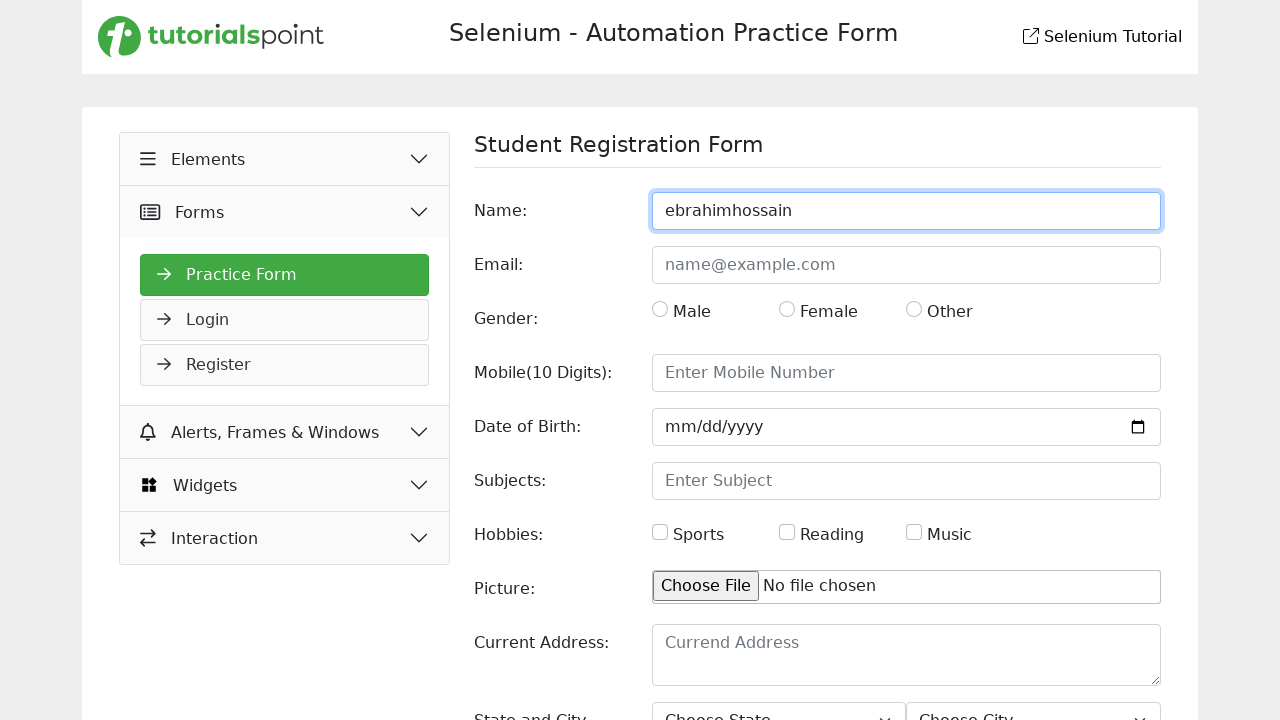